Tests switching to an iframe, clicking a burger menu inside it, then switching back to main content and clicking a link

Starting URL: https://www.qa-practice.com/elements/iframe/iframe_page

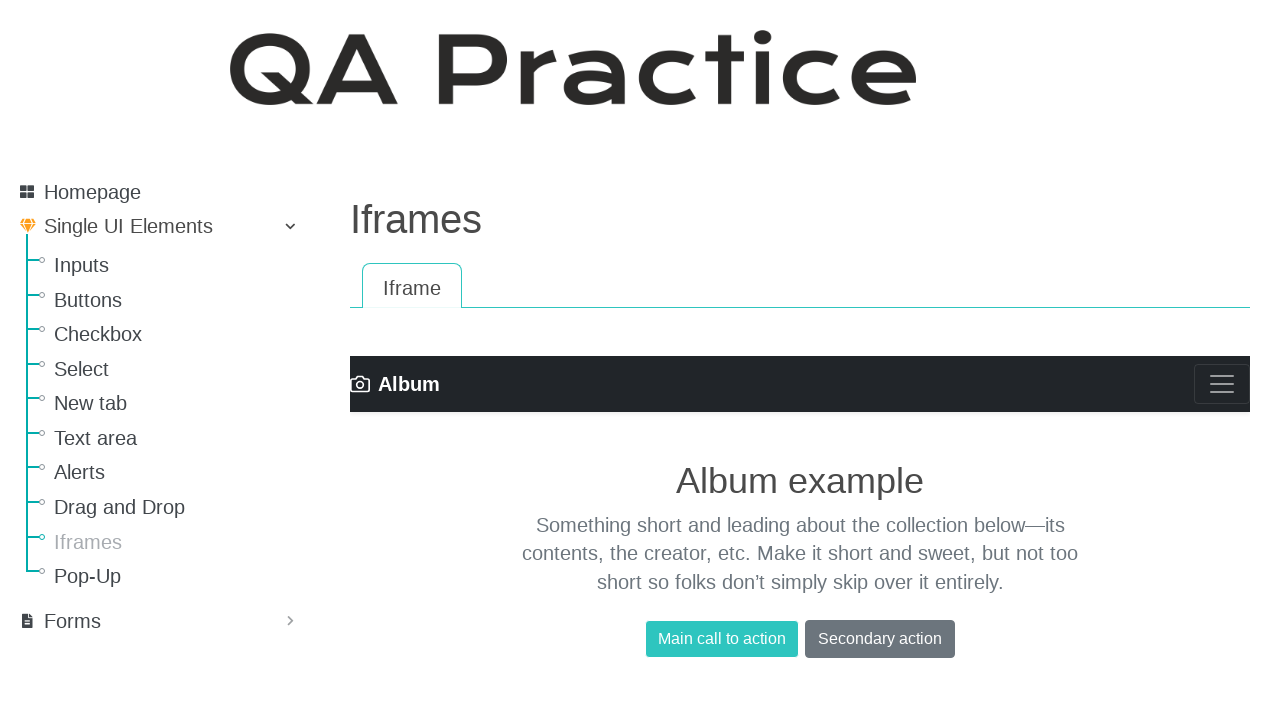

Located iframe element on the page
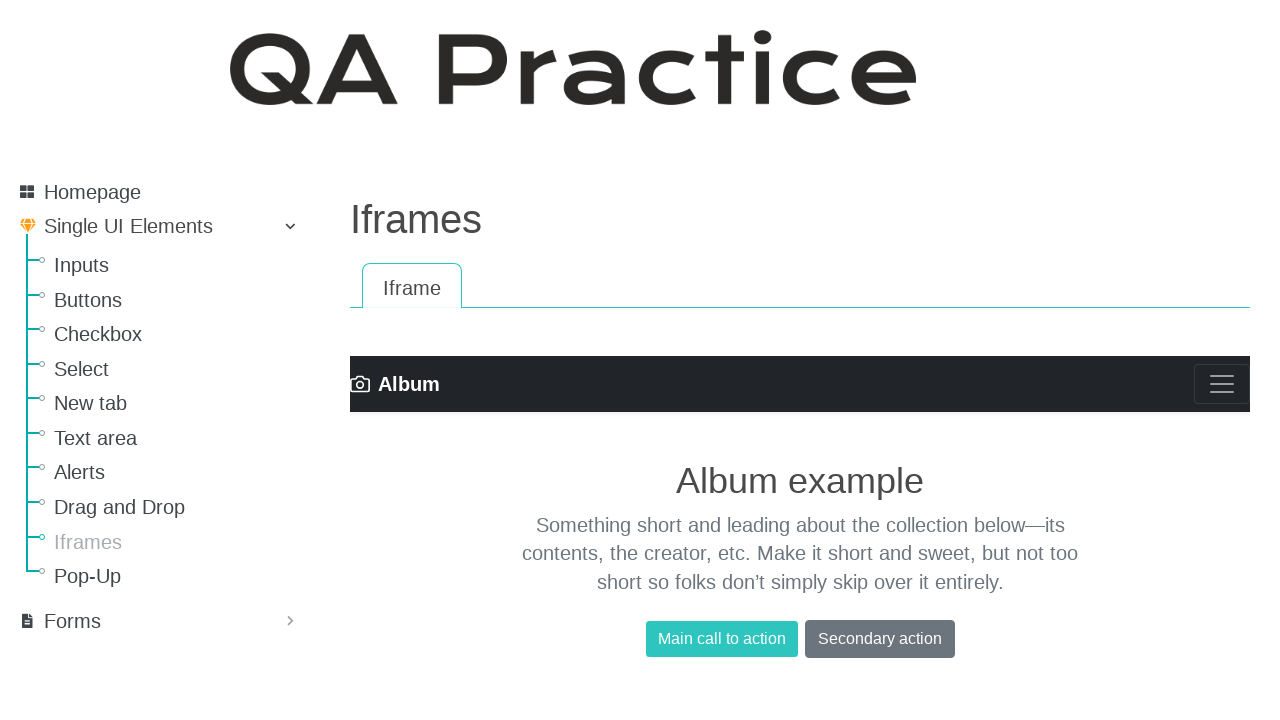

Clicked burger menu icon inside the iframe at (1222, 384) on iframe >> internal:control=enter-frame >> .navbar-toggler-icon
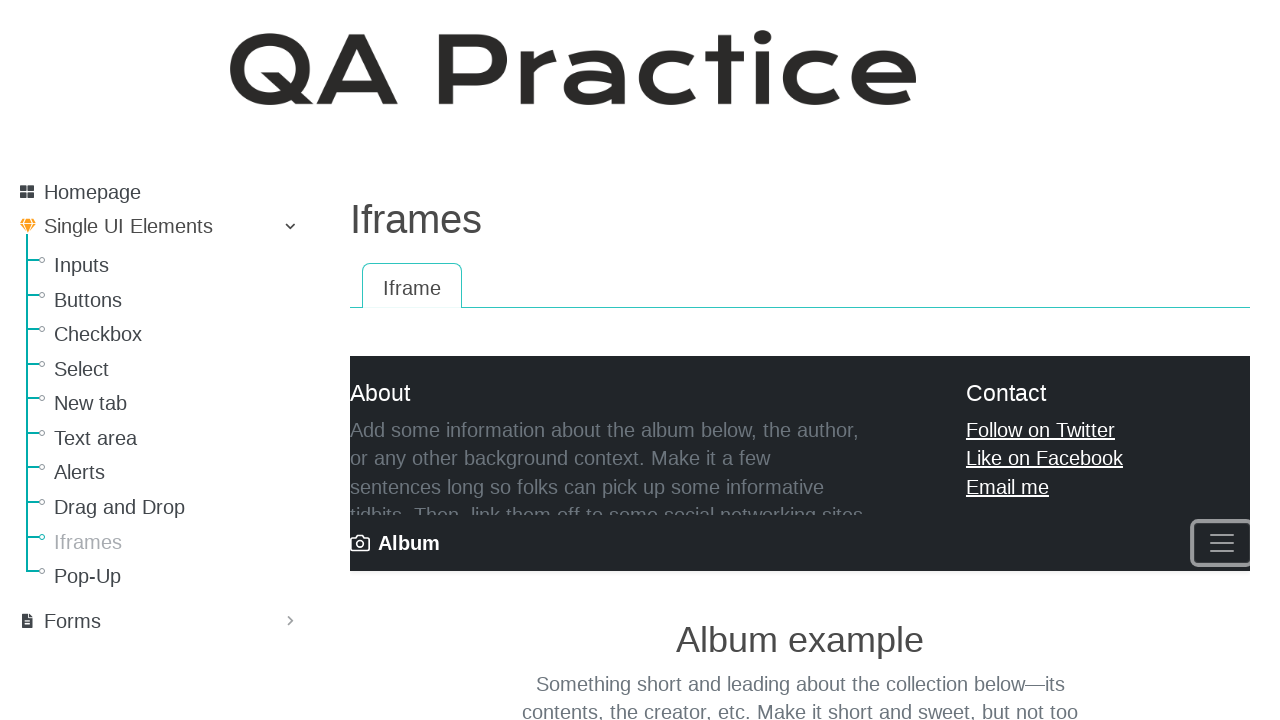

Clicked Homepage link in main content after switching back from iframe at (92, 192) on text=Homepage
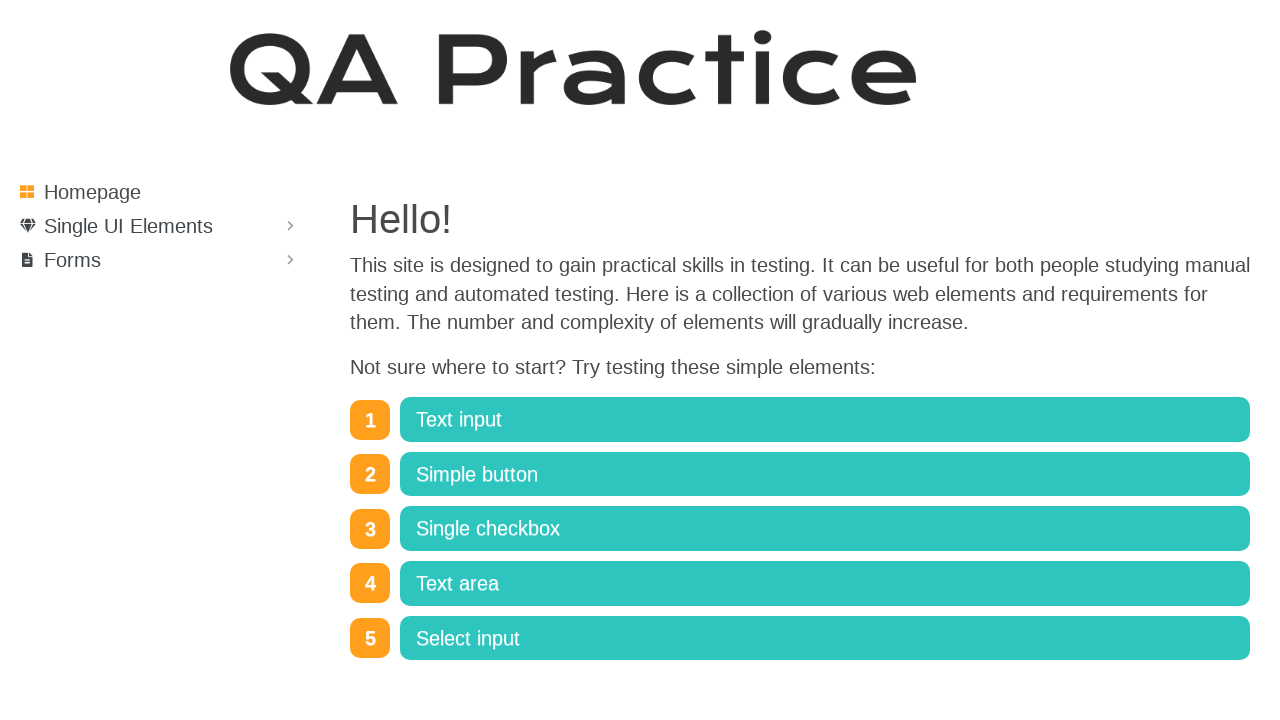

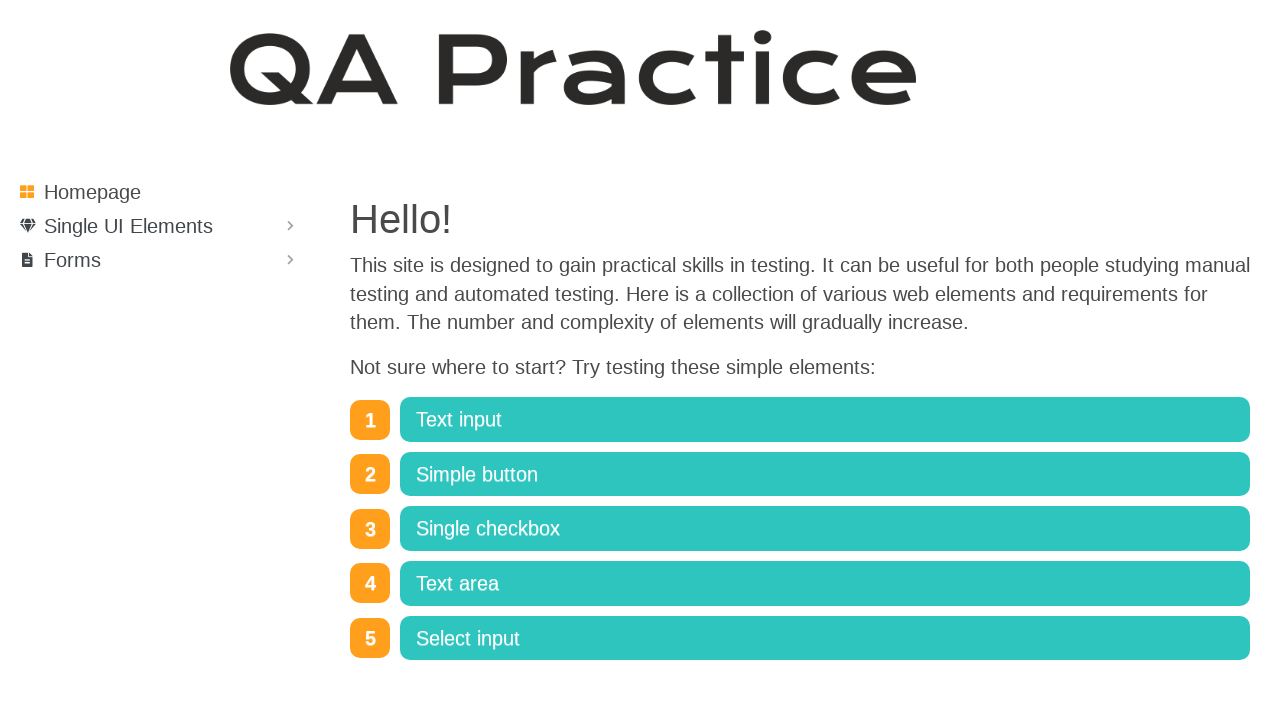